Navigates to Flipkart homepage and retrieves the window handle identifier

Starting URL: https://www.flipkart.com/

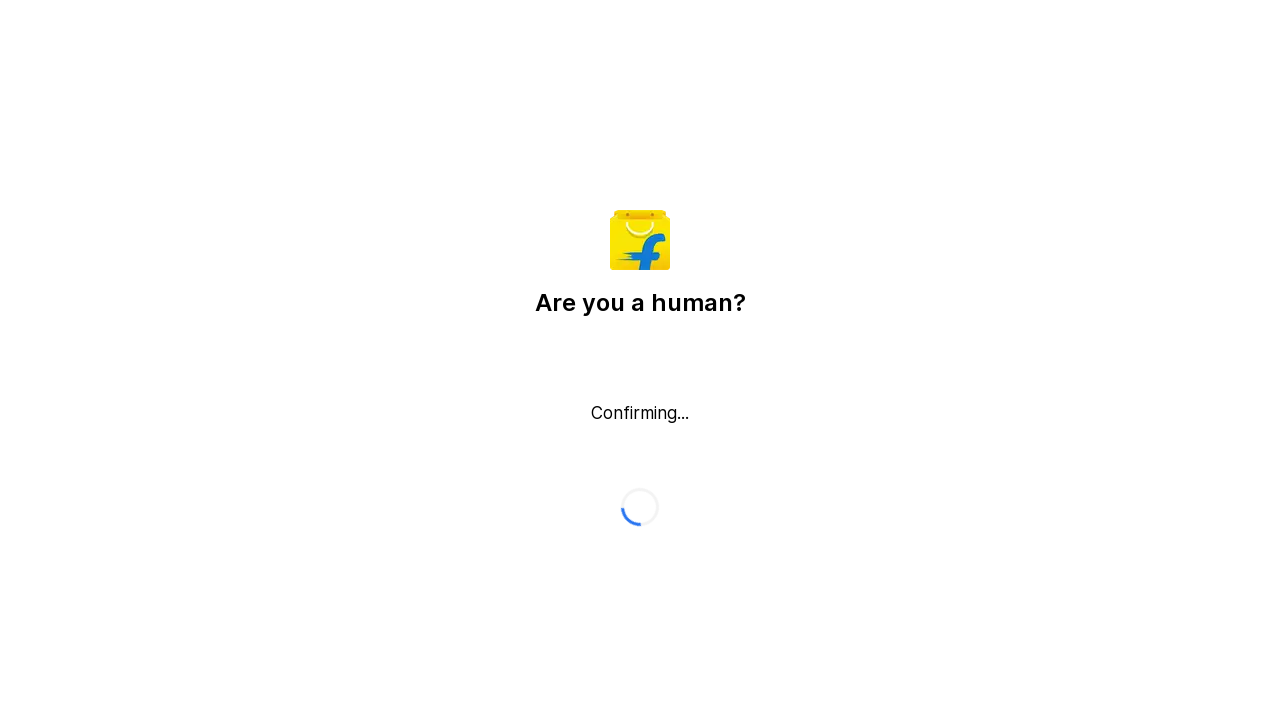

Waited for page to reach domcontentloaded state
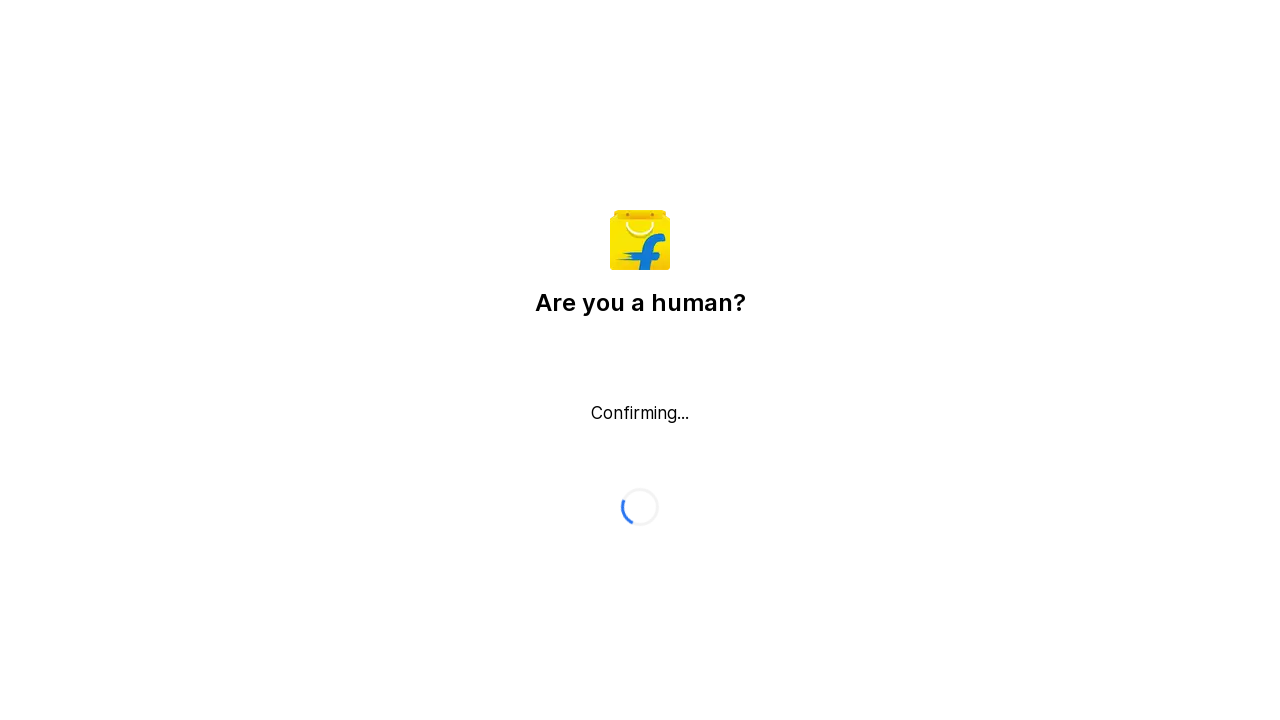

Retrieved page title: Flipkart reCAPTCHA
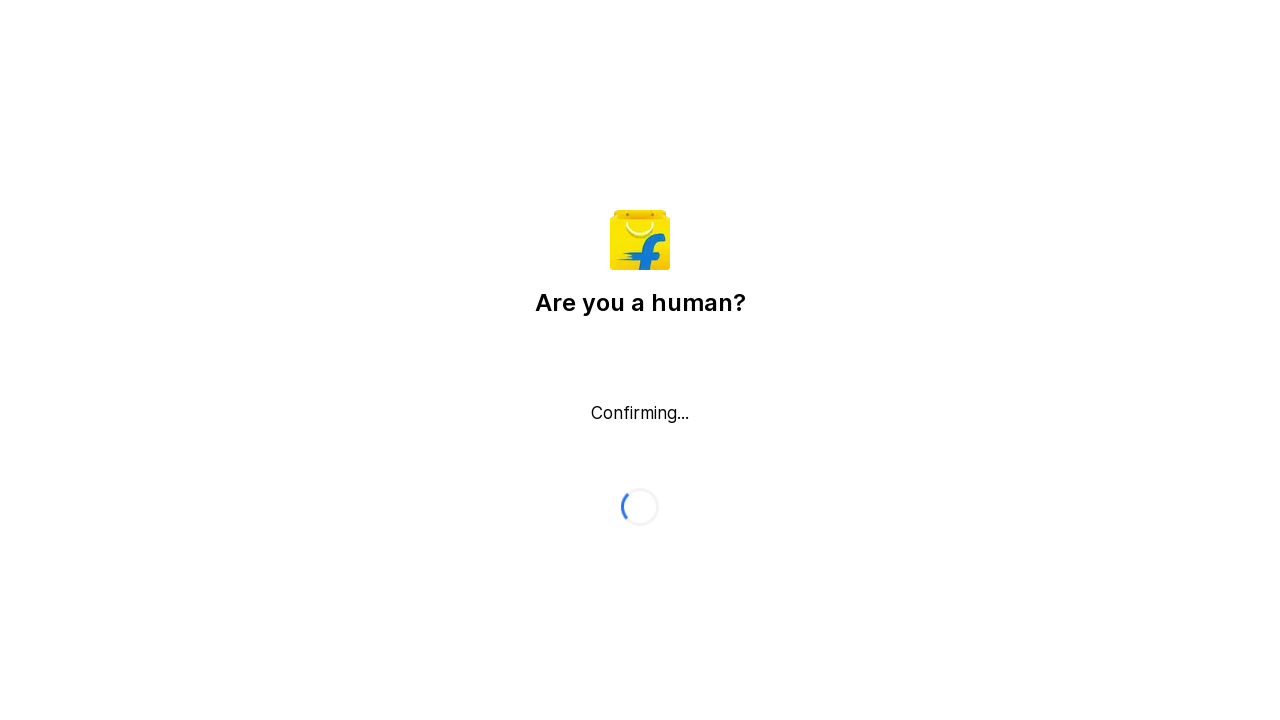

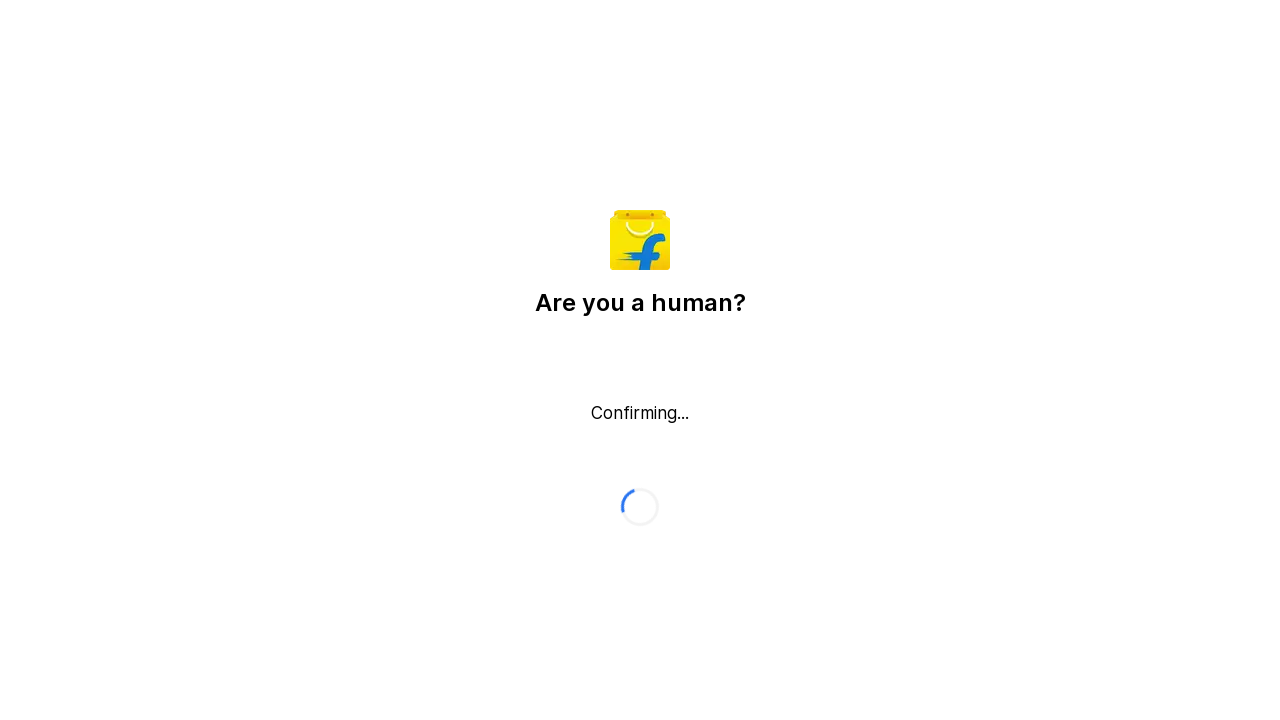